Tests selecting a specific radio button by iterating through gender options and clicking the Female option

Starting URL: https://www.techlistic.com/p/selenium-practice-form.html

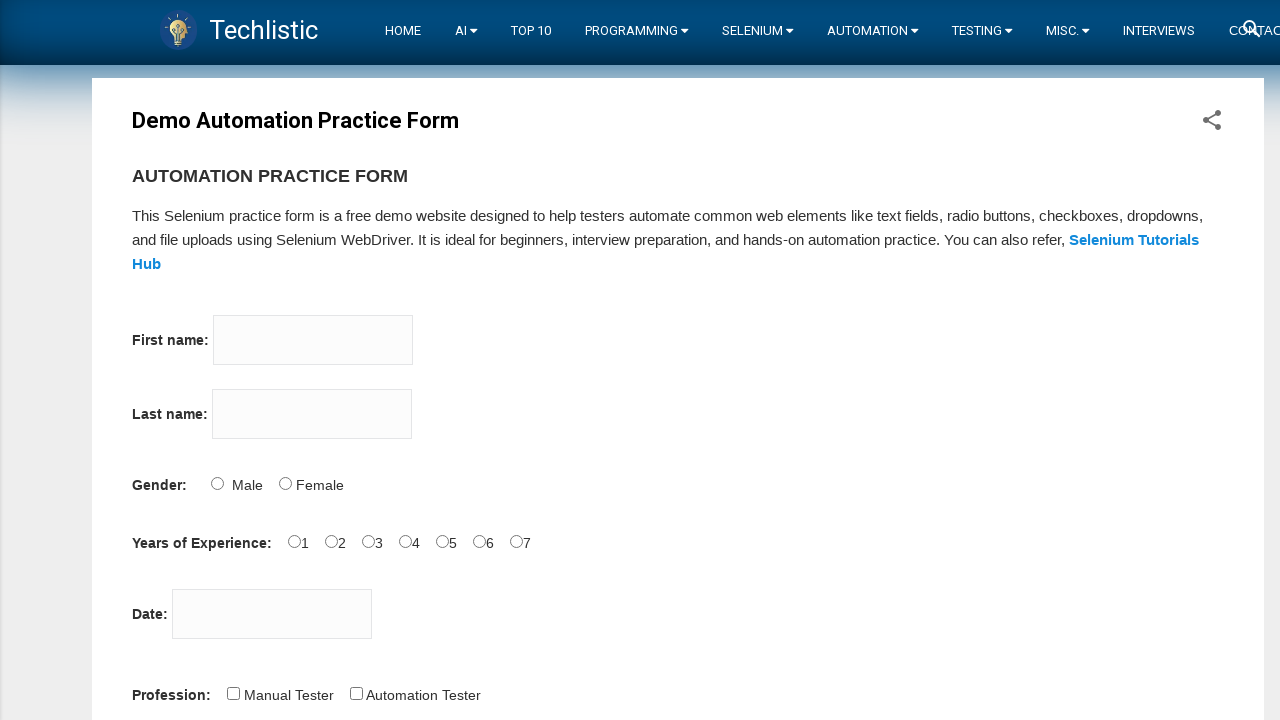

Scrolled down 800 pixels to view form elements
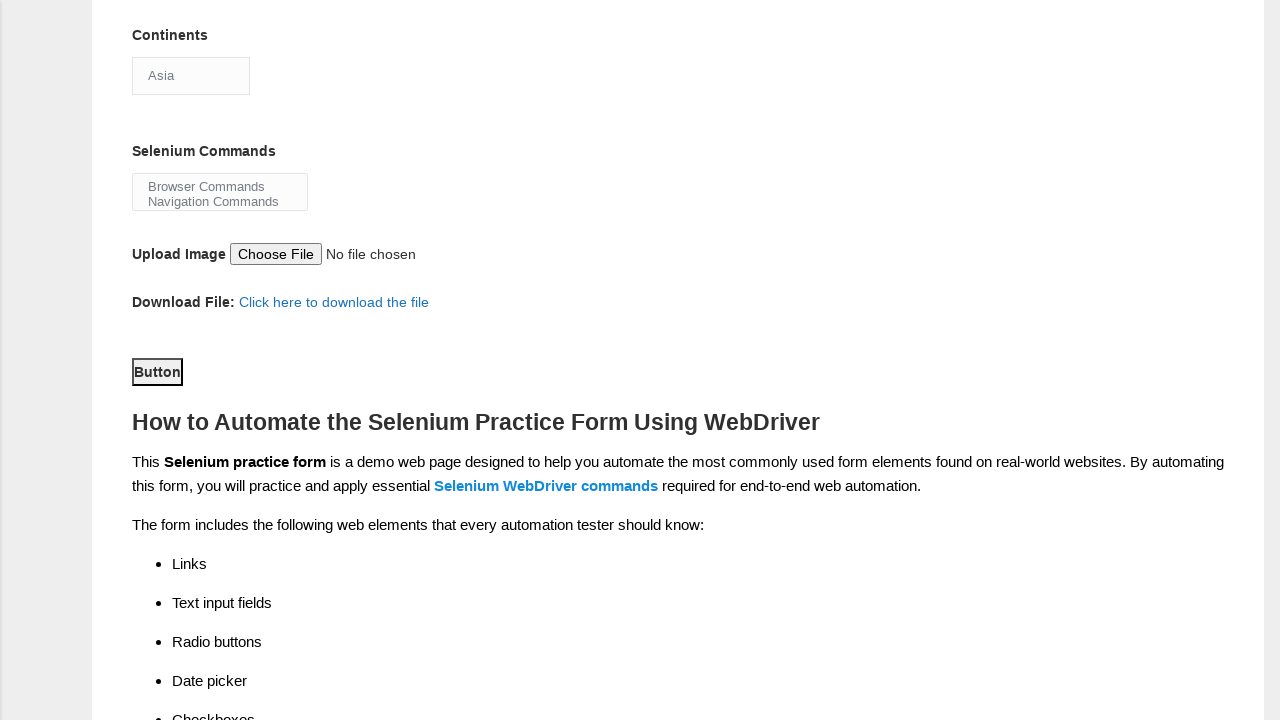

Located all gender radio buttons
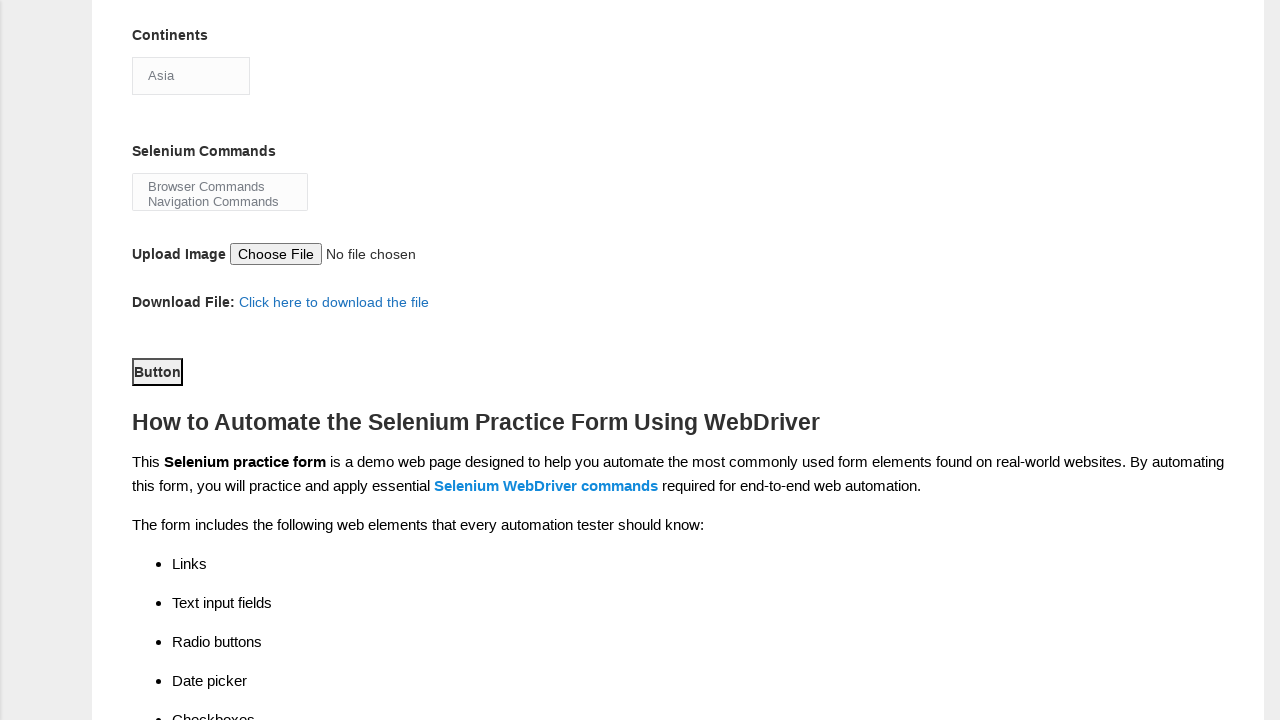

Found 2 gender radio button options
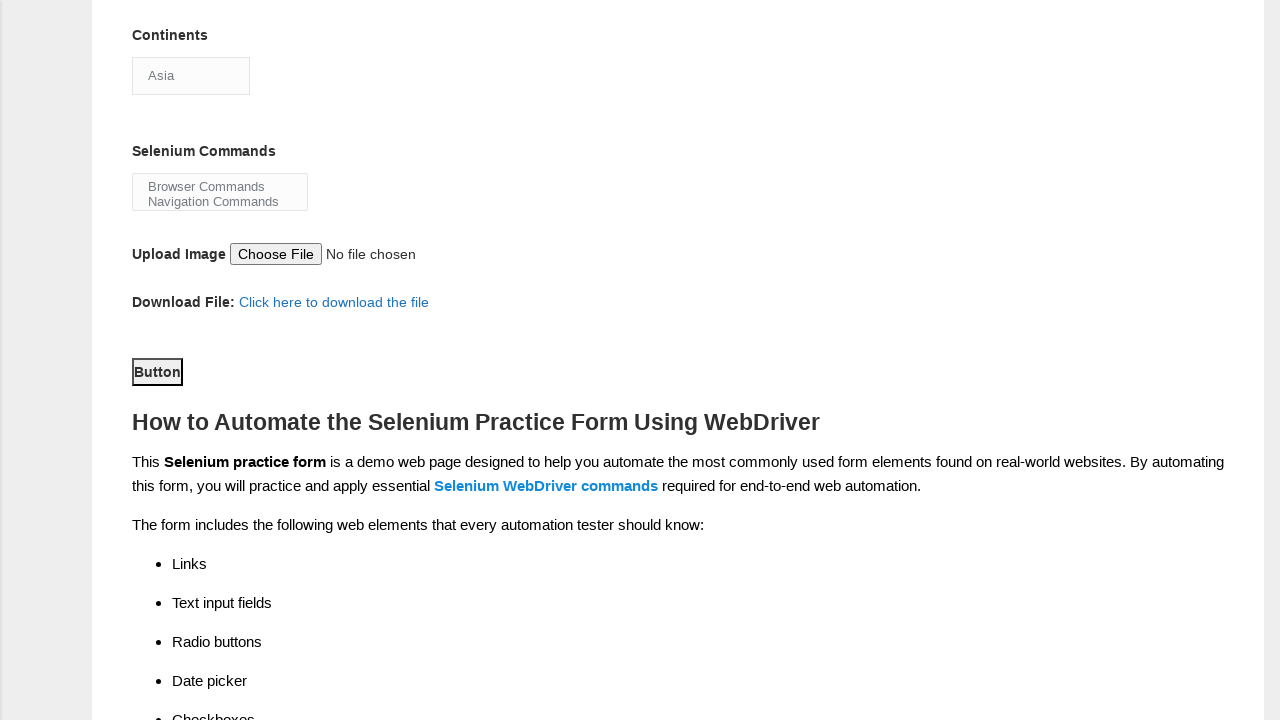

Retrieved gender radio button at index 0
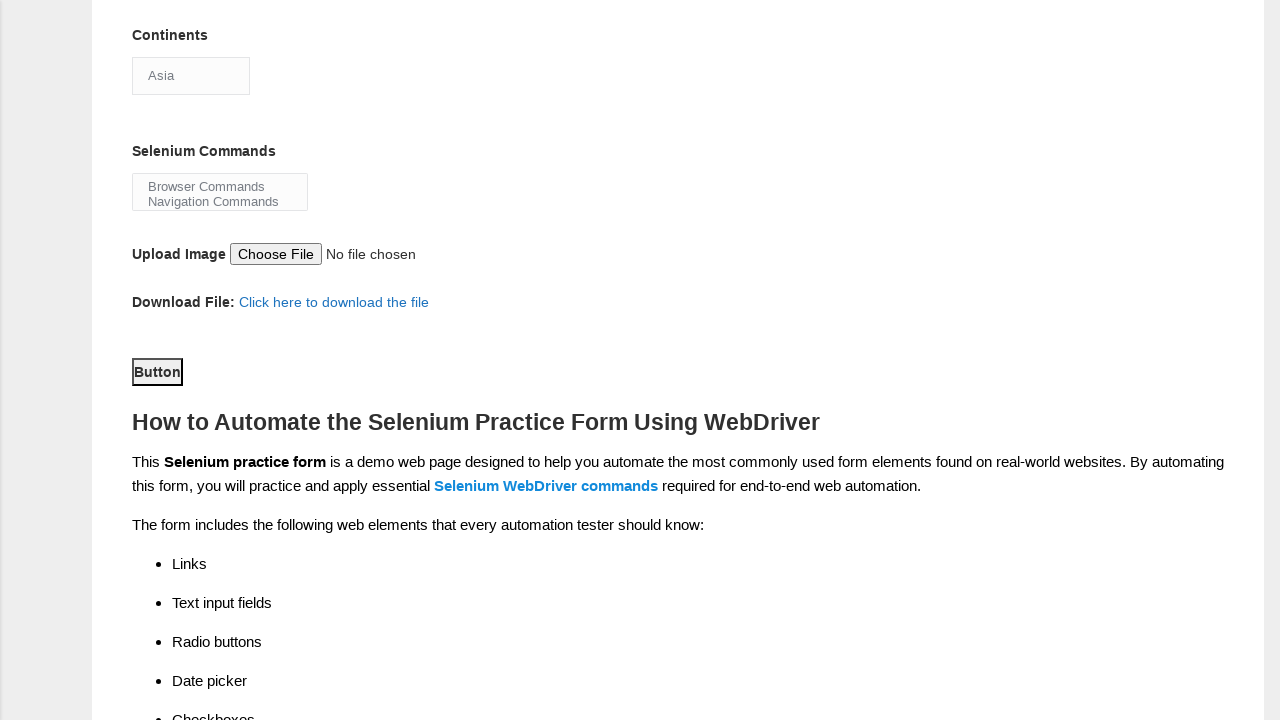

Retrieved gender radio button at index 1
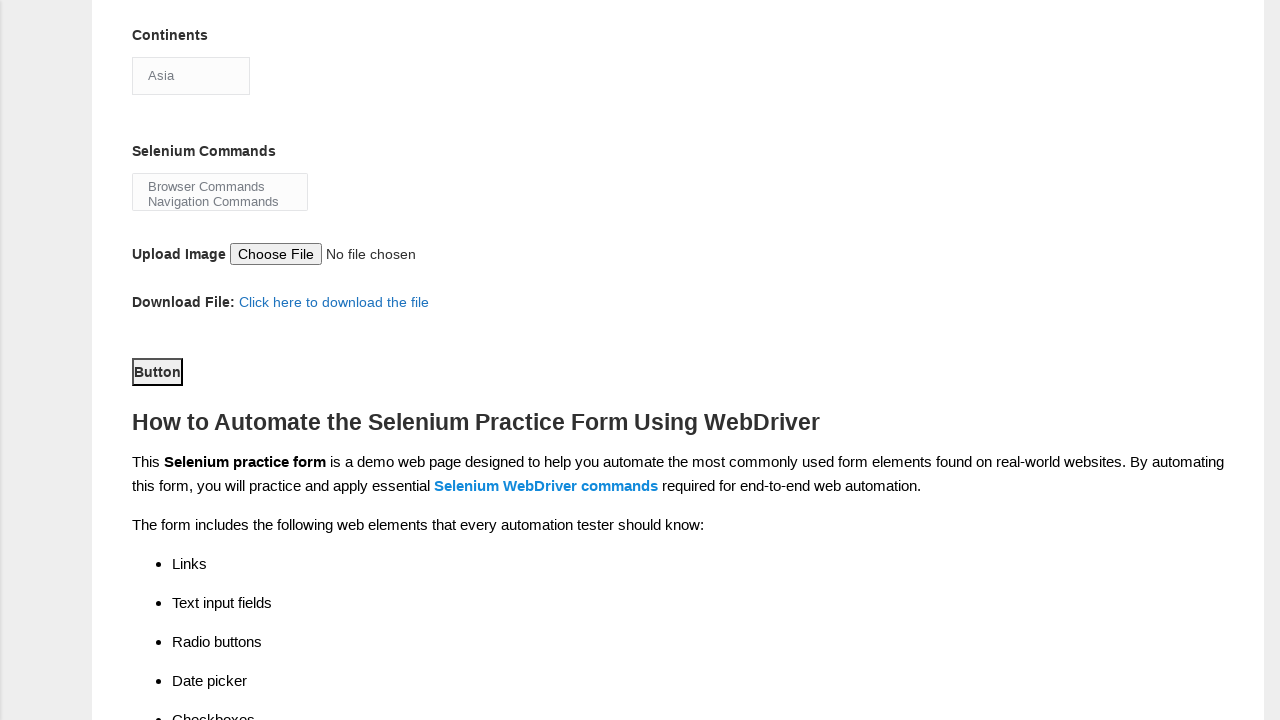

Clicked Female radio button at (285, 360) on input[name='sex'] >> nth=1
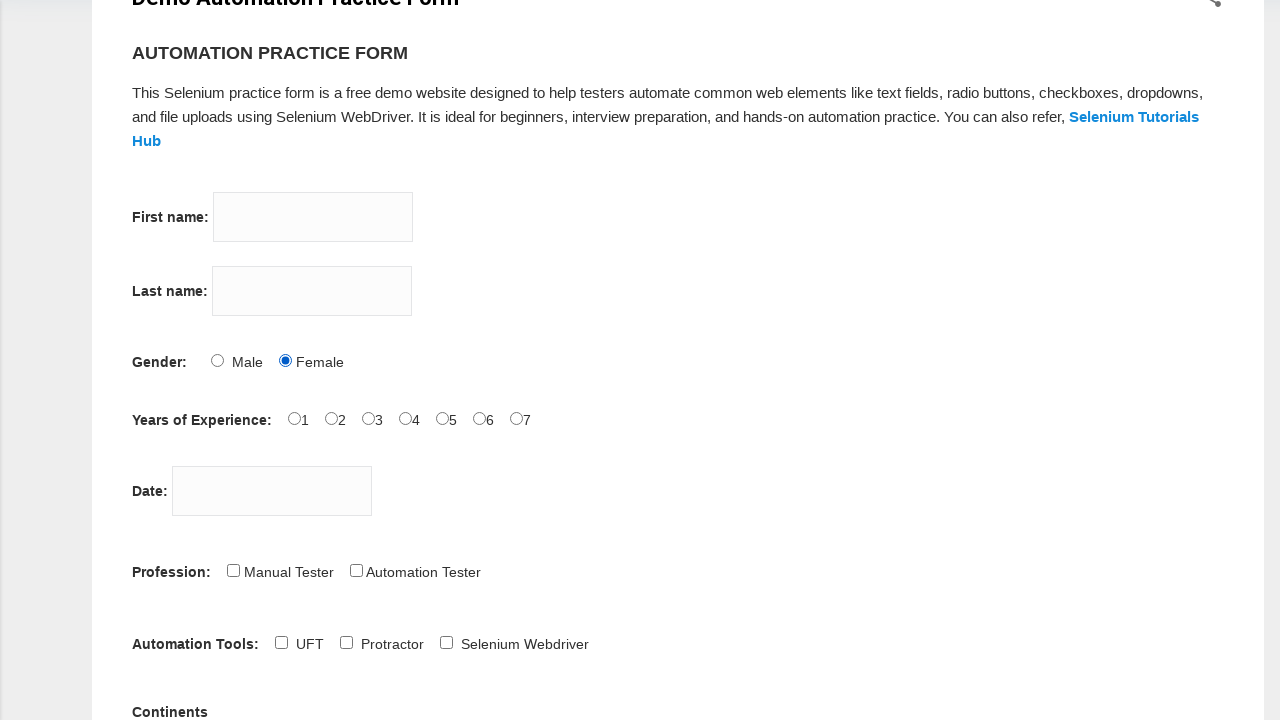

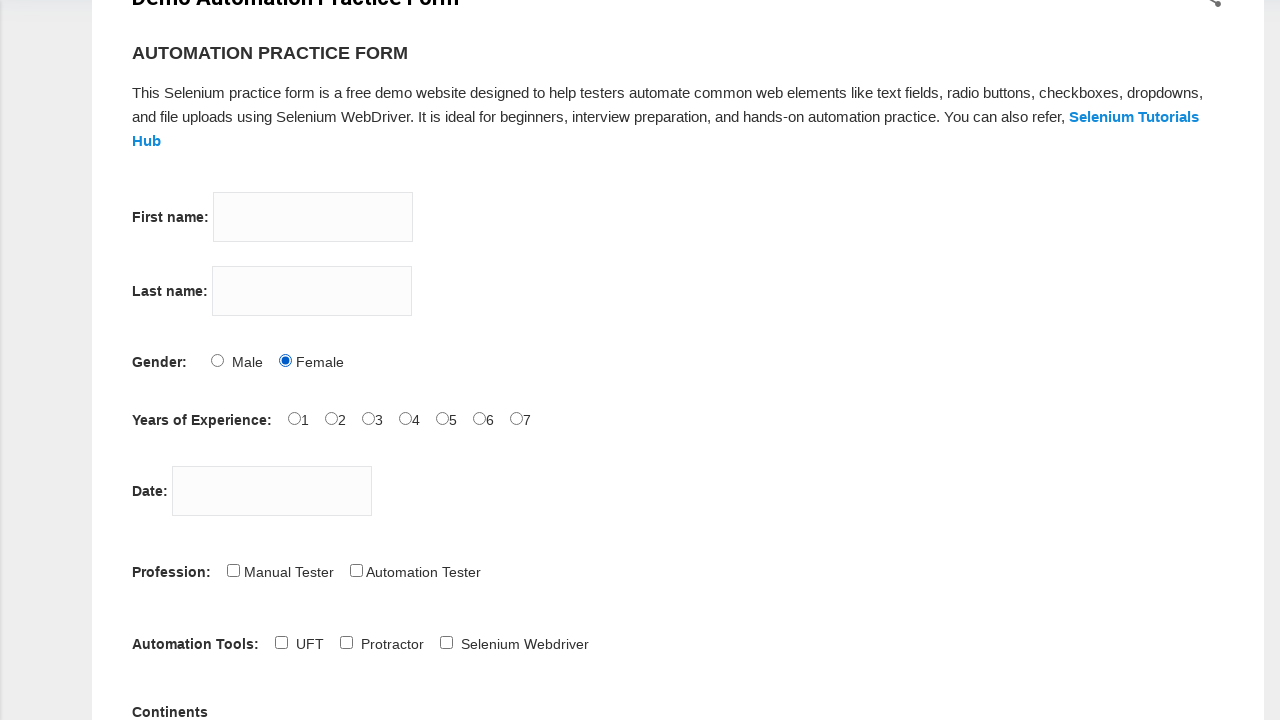